Tests the Add/Remove Elements functionality by navigating to the page, clicking the Add Element button twice to create two elements, removing one element, and verifying one element remains.

Starting URL: http://the-internet.herokuapp.com/

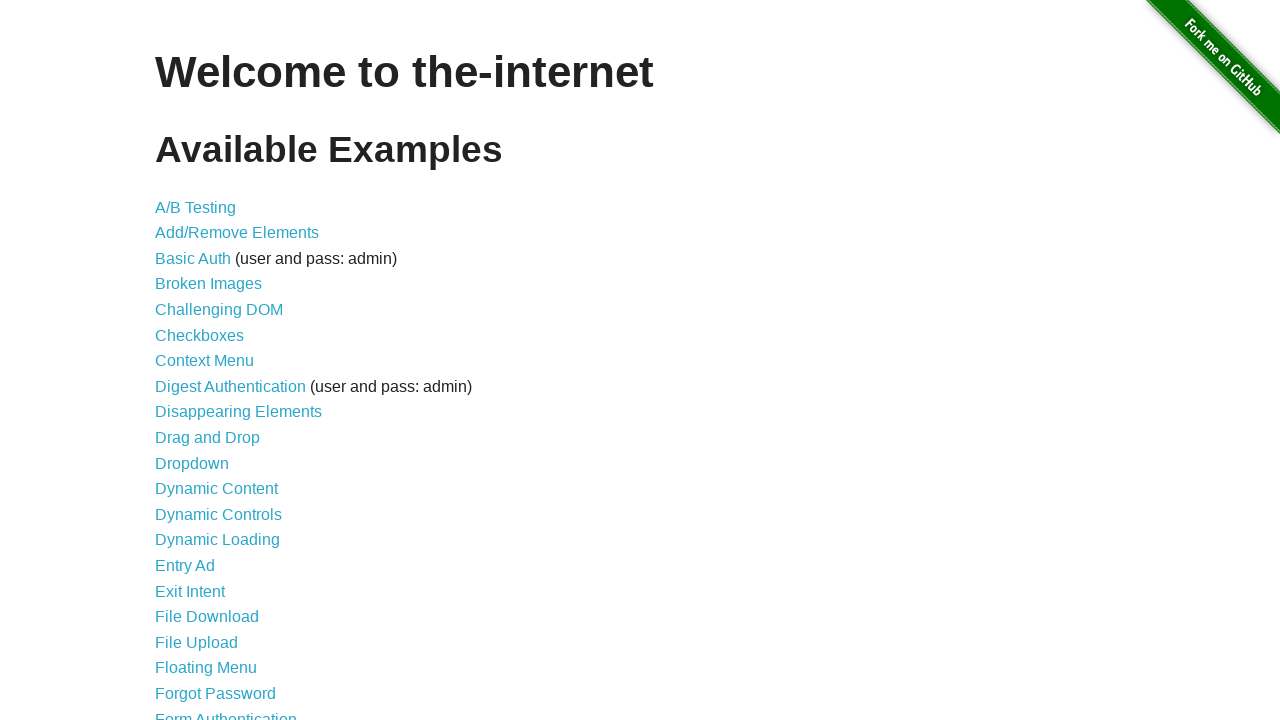

Clicked on Add/Remove Elements link at (237, 233) on a[href='/add_remove_elements/']
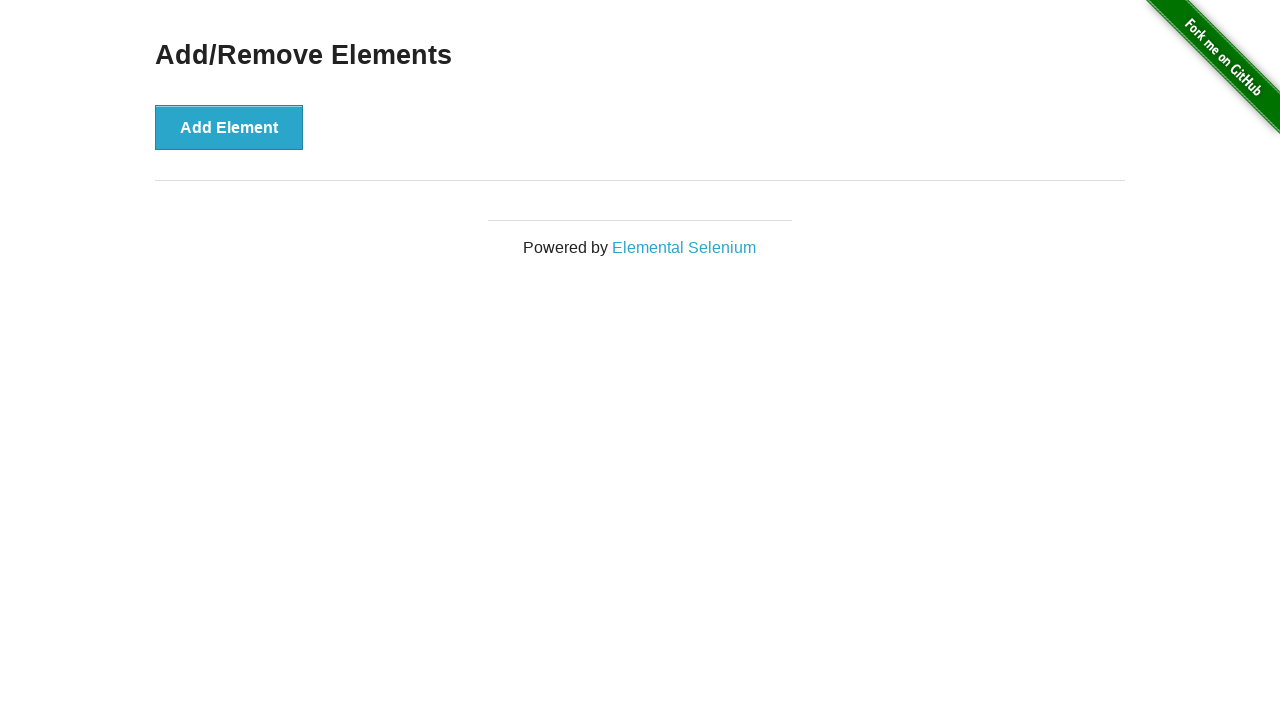

Clicked Add Element button (first time) at (229, 127) on button[onclick='addElement()']
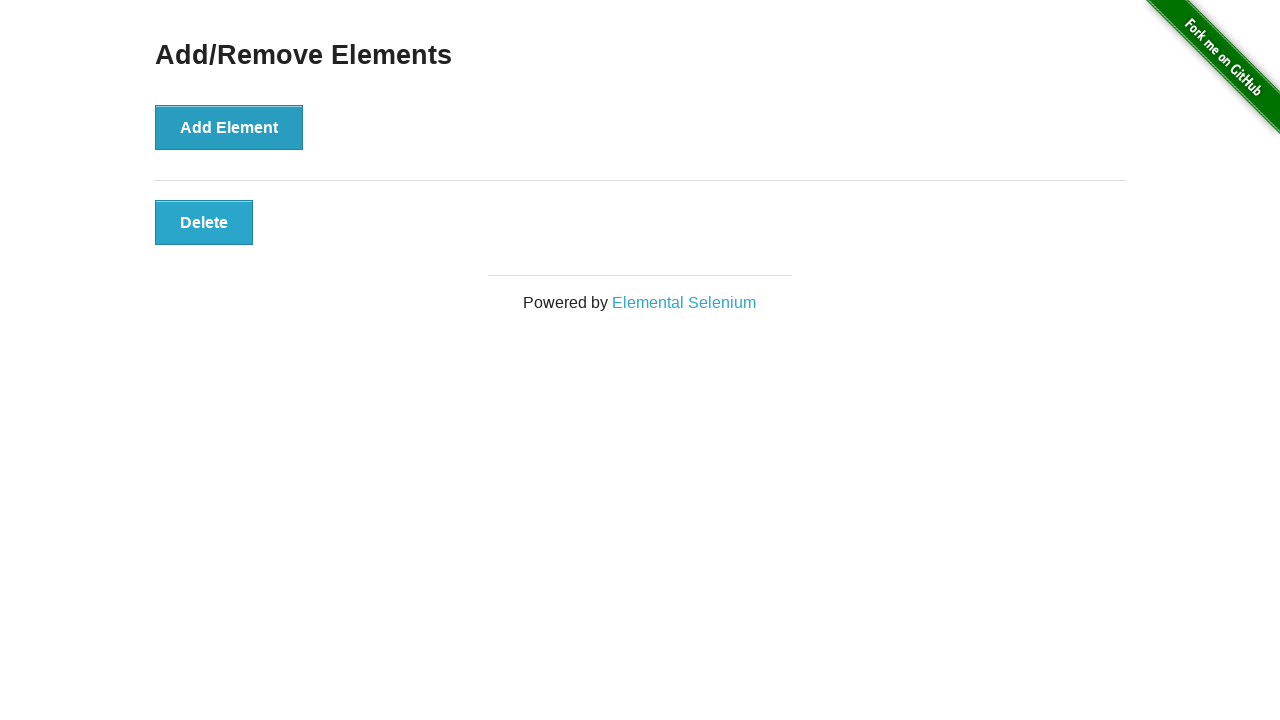

Clicked Add Element button (second time) at (229, 127) on button[onclick='addElement()']
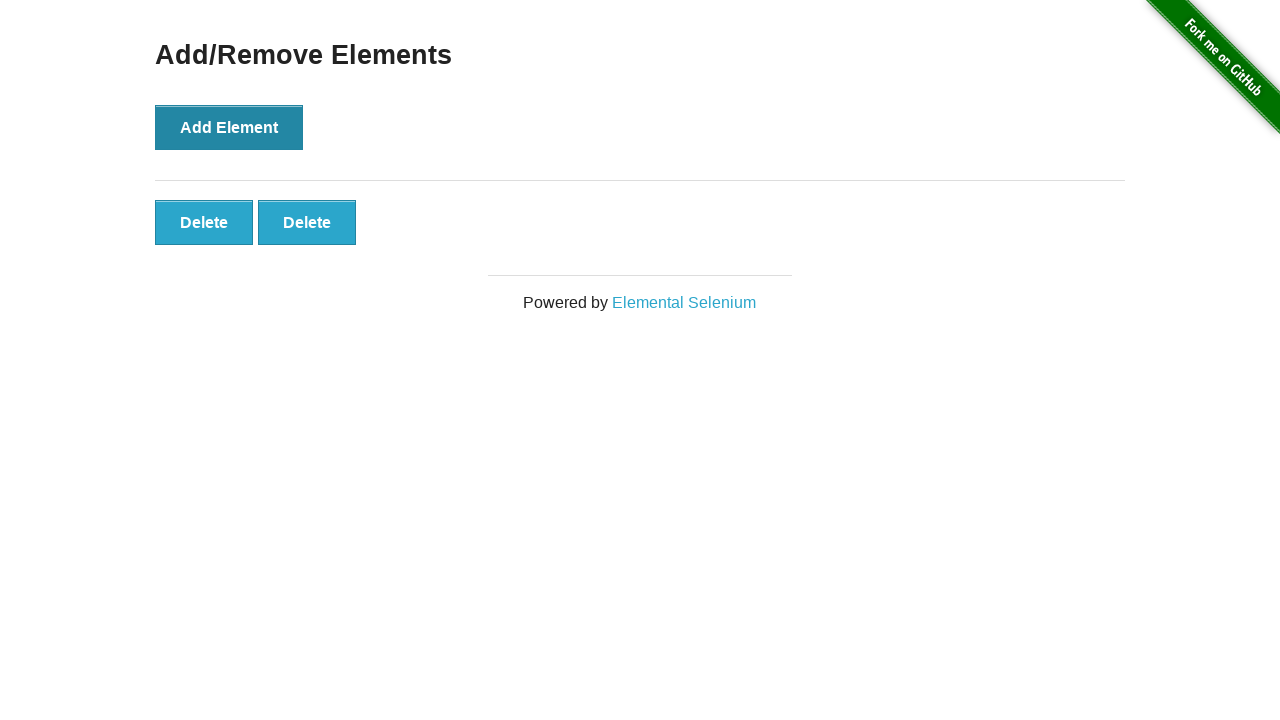

Clicked Delete button to remove one element at (204, 222) on #elements button
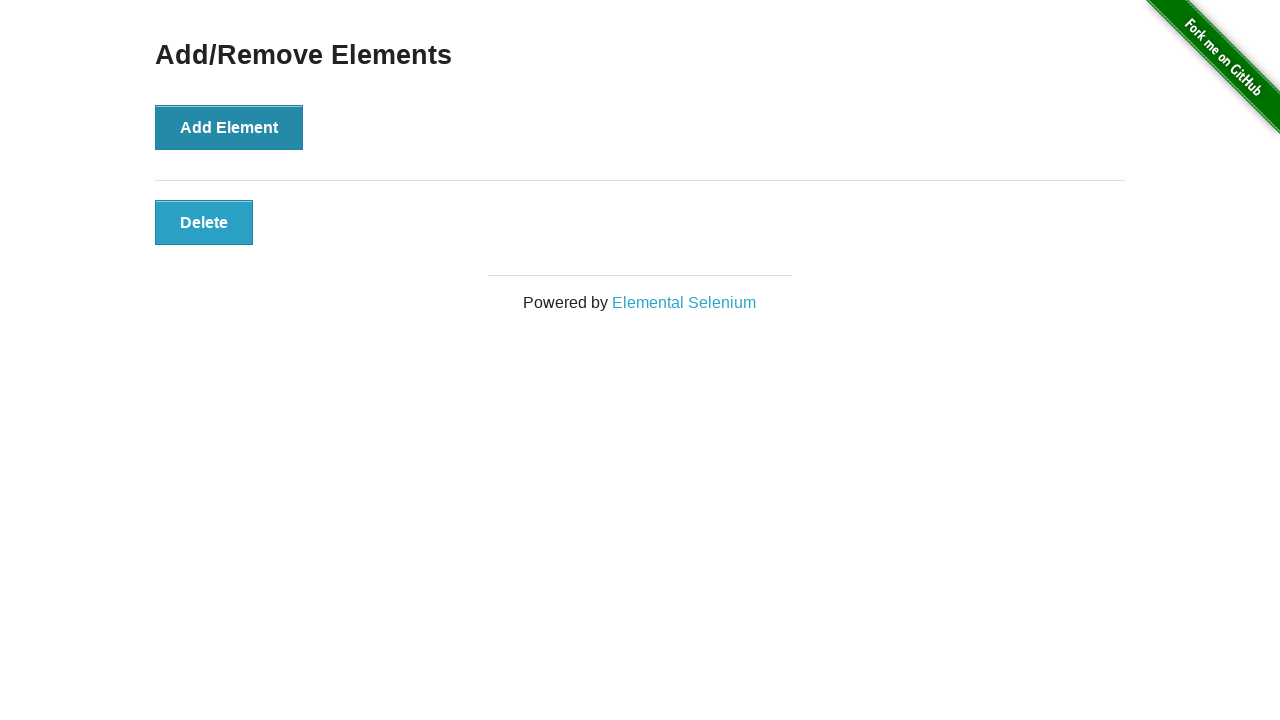

Waited for remaining element to be visible
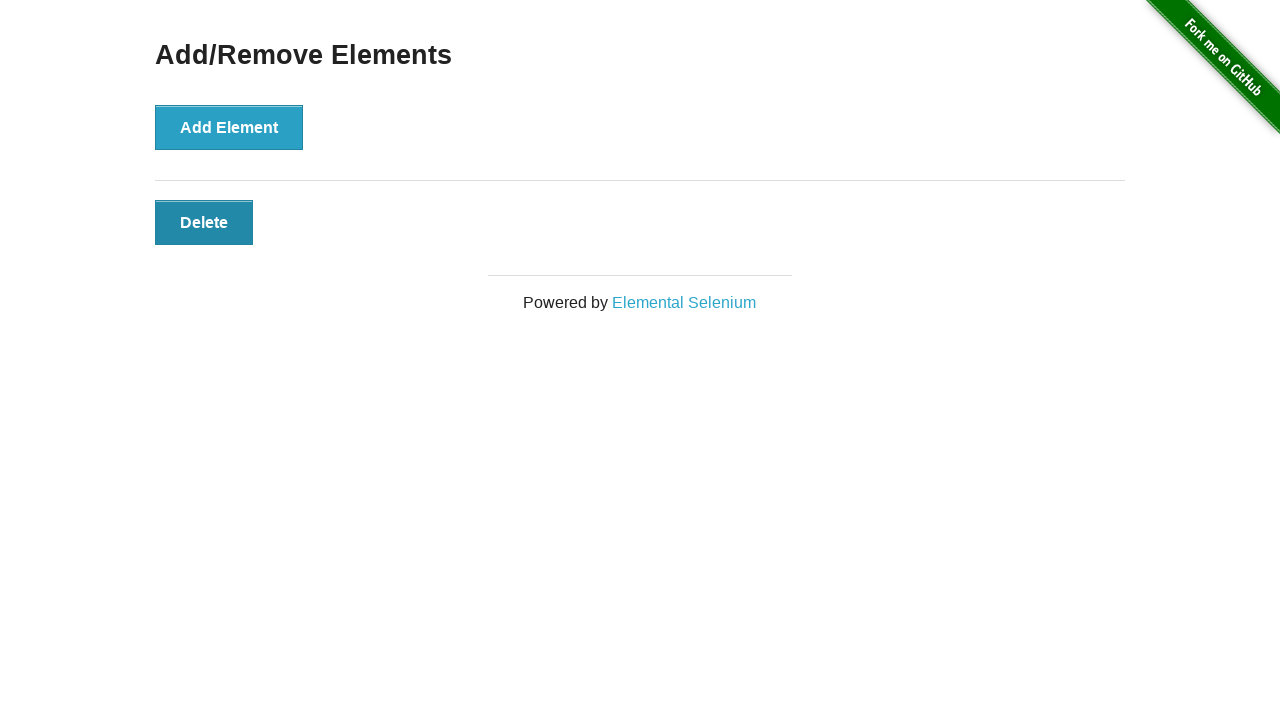

Located all remaining Delete buttons
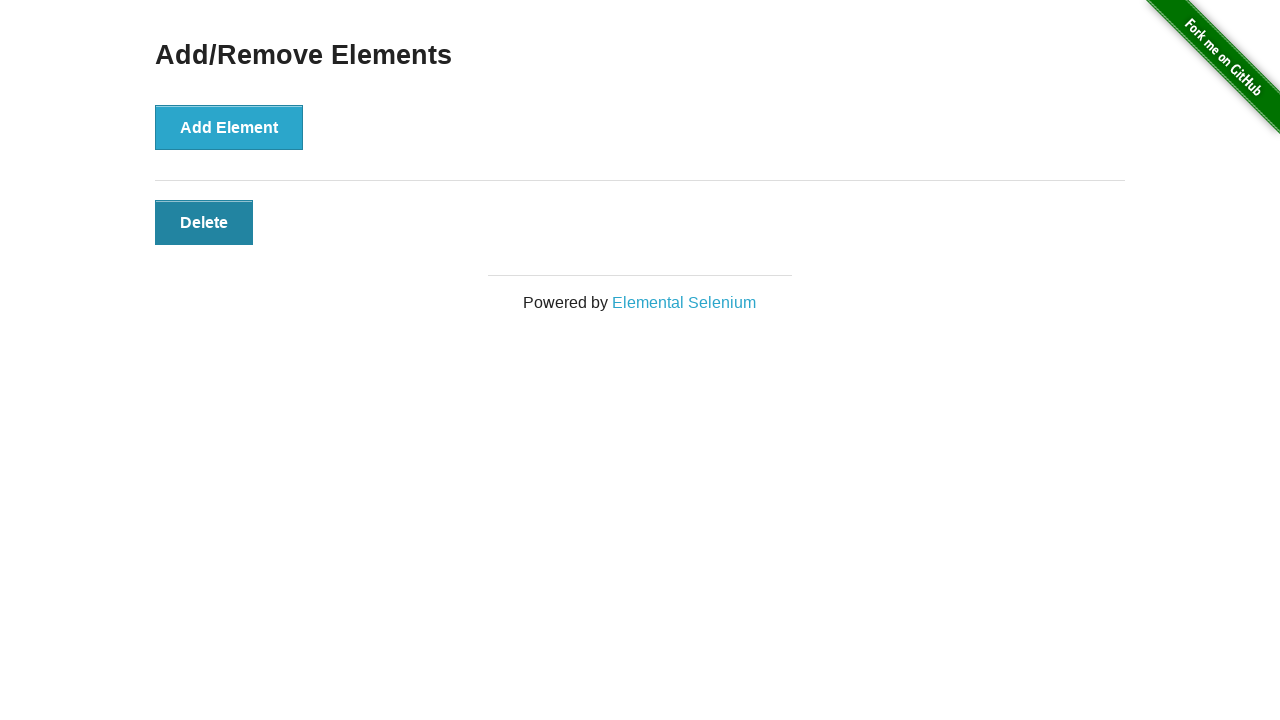

Verified that exactly one element remains
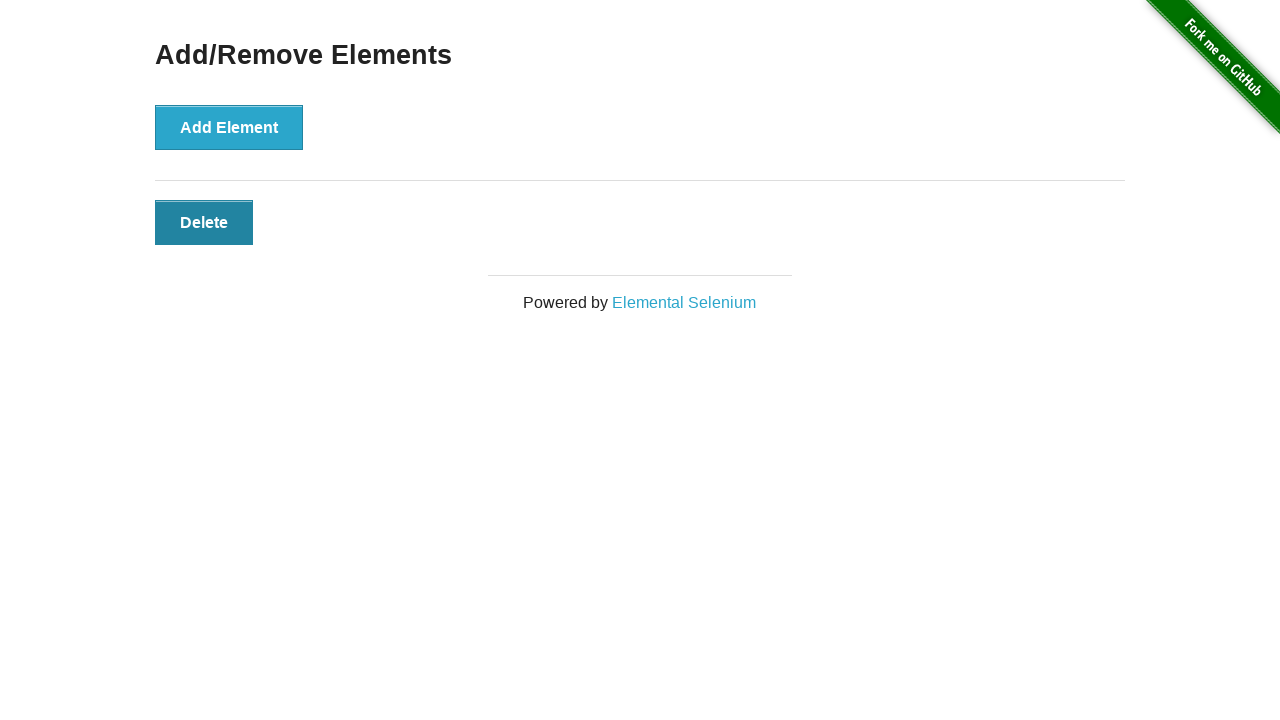

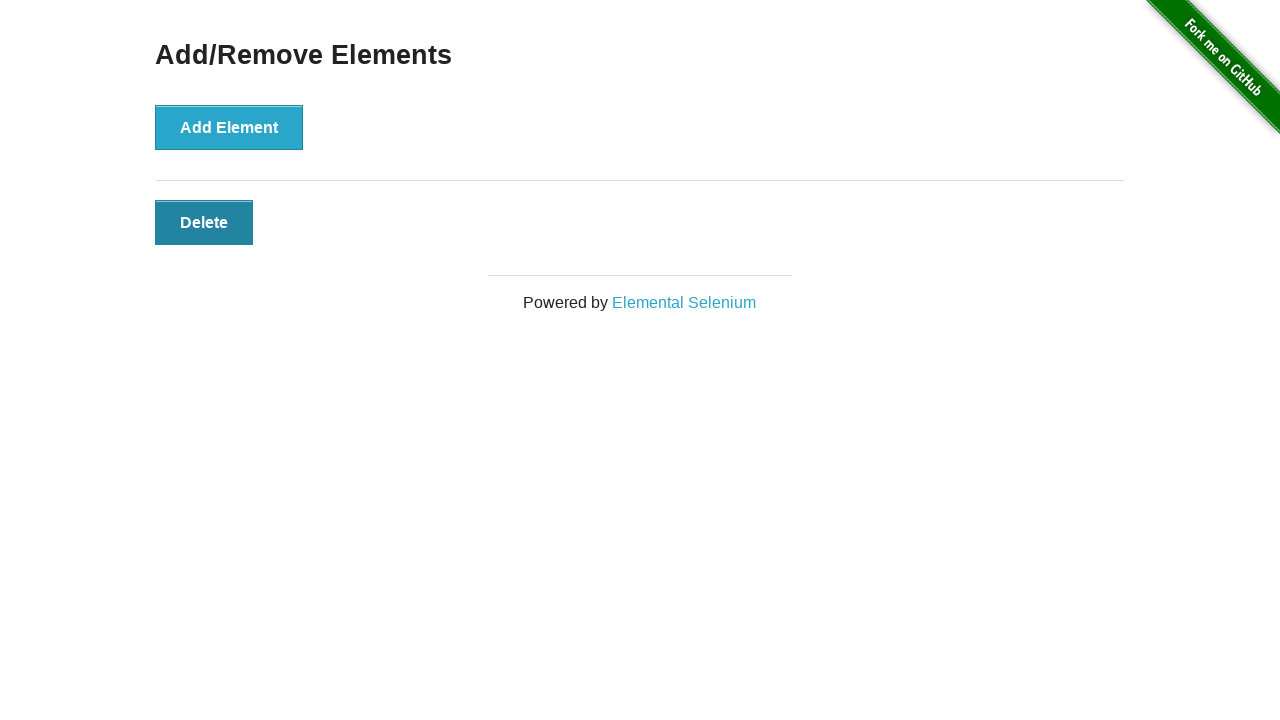